Tests dropdown/select menu functionality by selecting options using three different methods: by index, by visible text, and by value from a select element on a demo QA site.

Starting URL: https://demoqa.com/select-menu

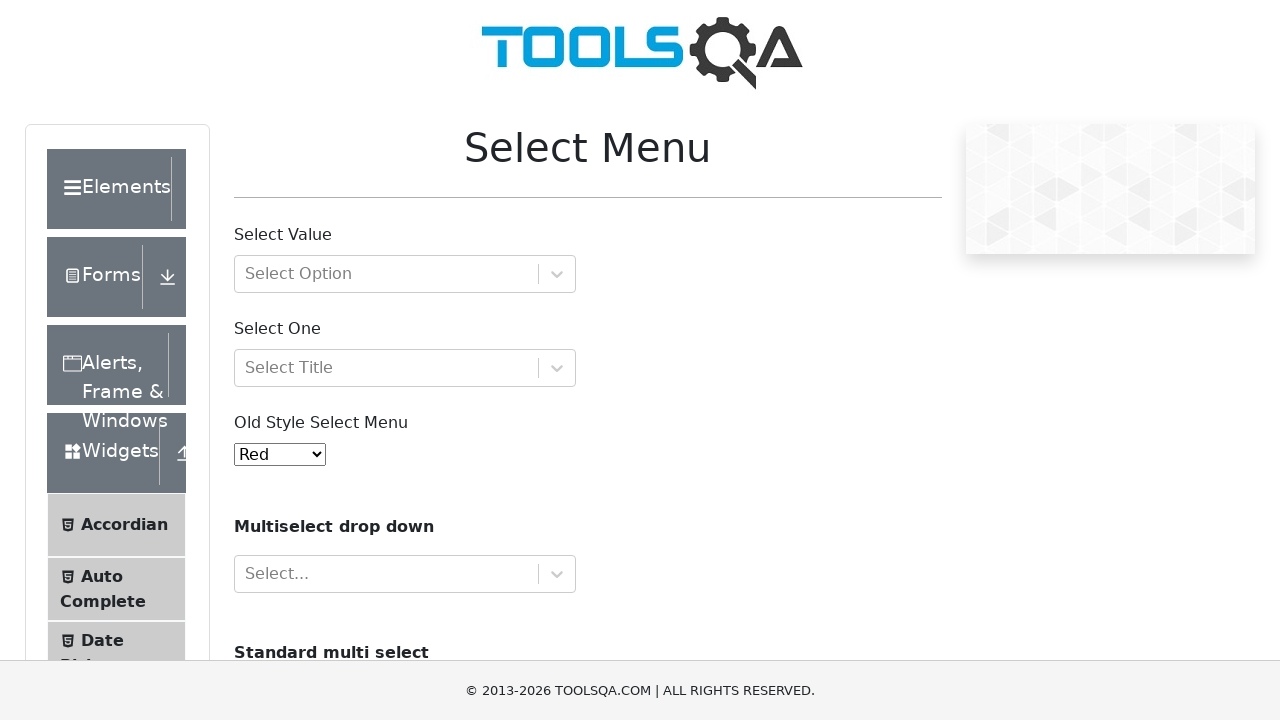

Old select menu element loaded and visible
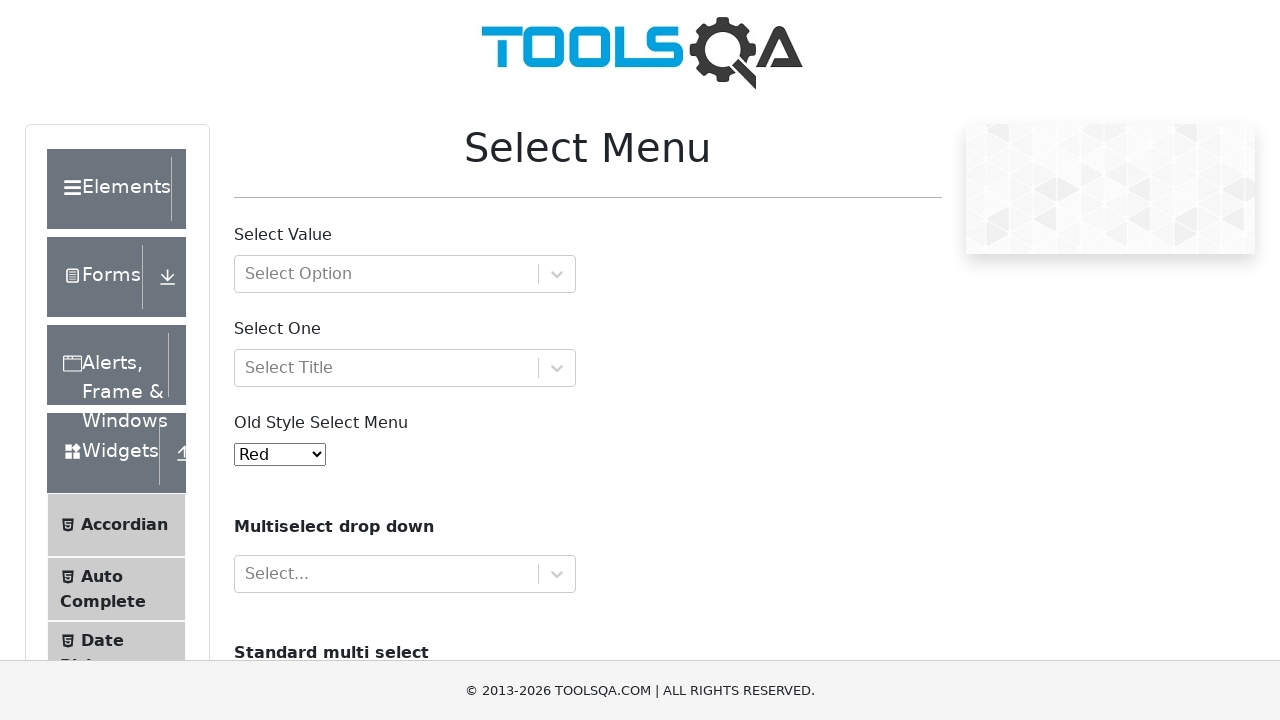

Selected option by index 3 (Purple) from select menu on #oldSelectMenu
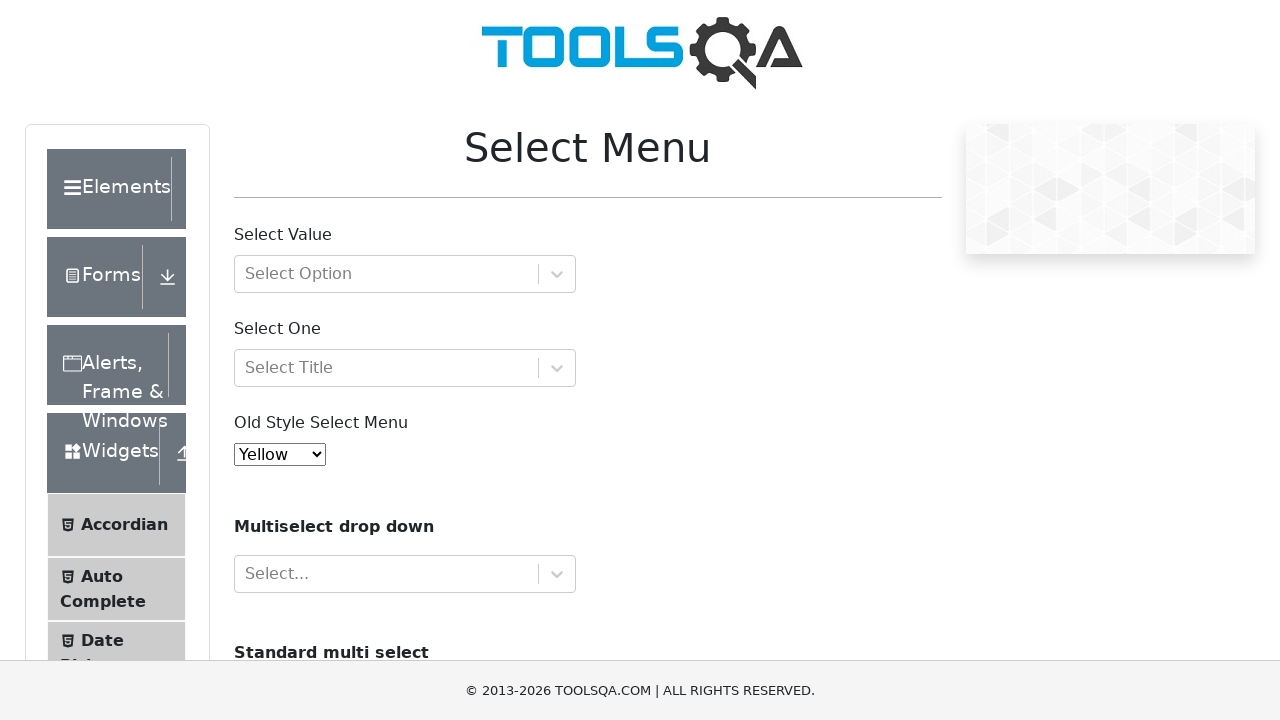

Selected option by visible text 'Black' from select menu on #oldSelectMenu
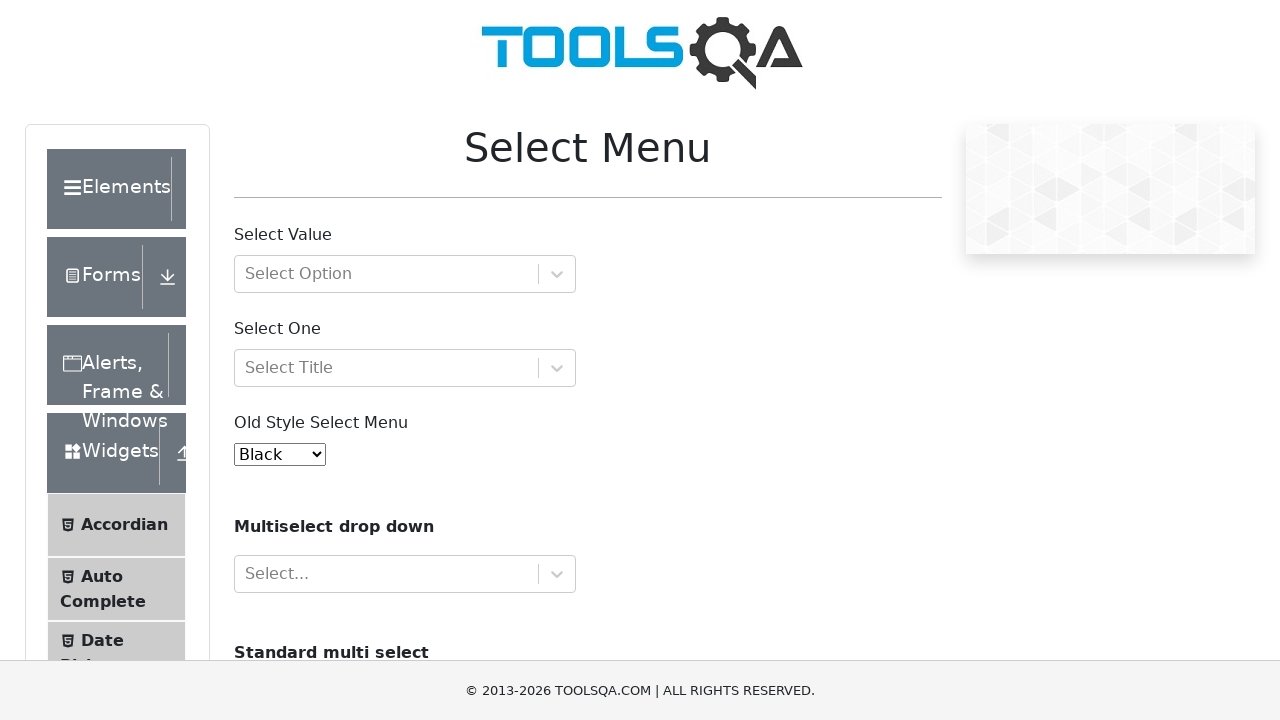

Selected option by value '8' (Voilet) from select menu on #oldSelectMenu
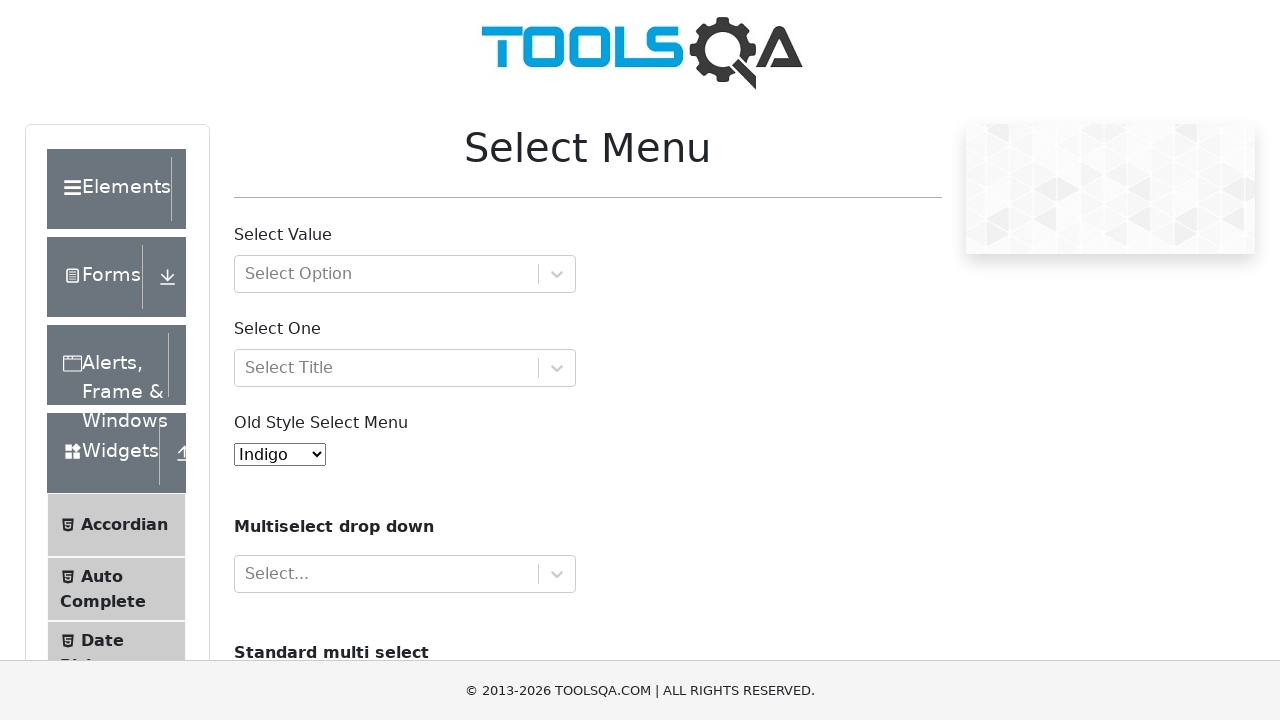

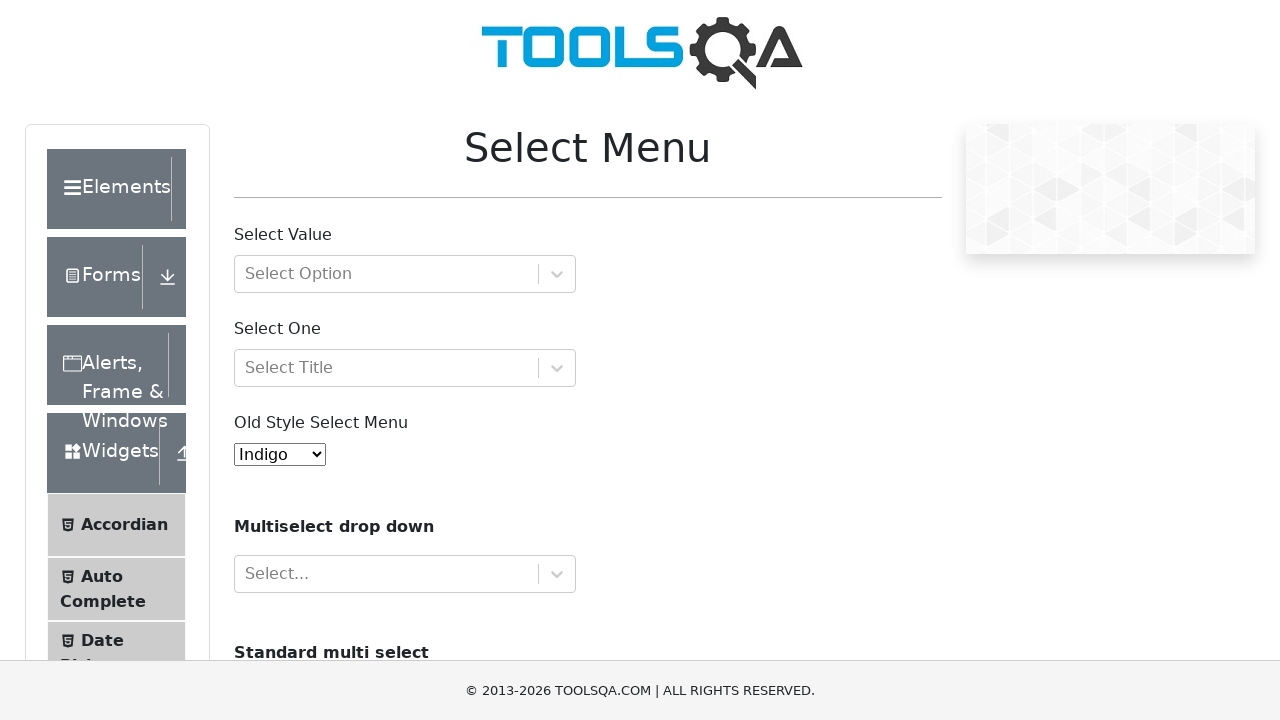